Tests changing store location to Calgary by clicking store info, searching for Calgary, and selecting a store

Starting URL: https://www.homedepot.ca/en/home.html

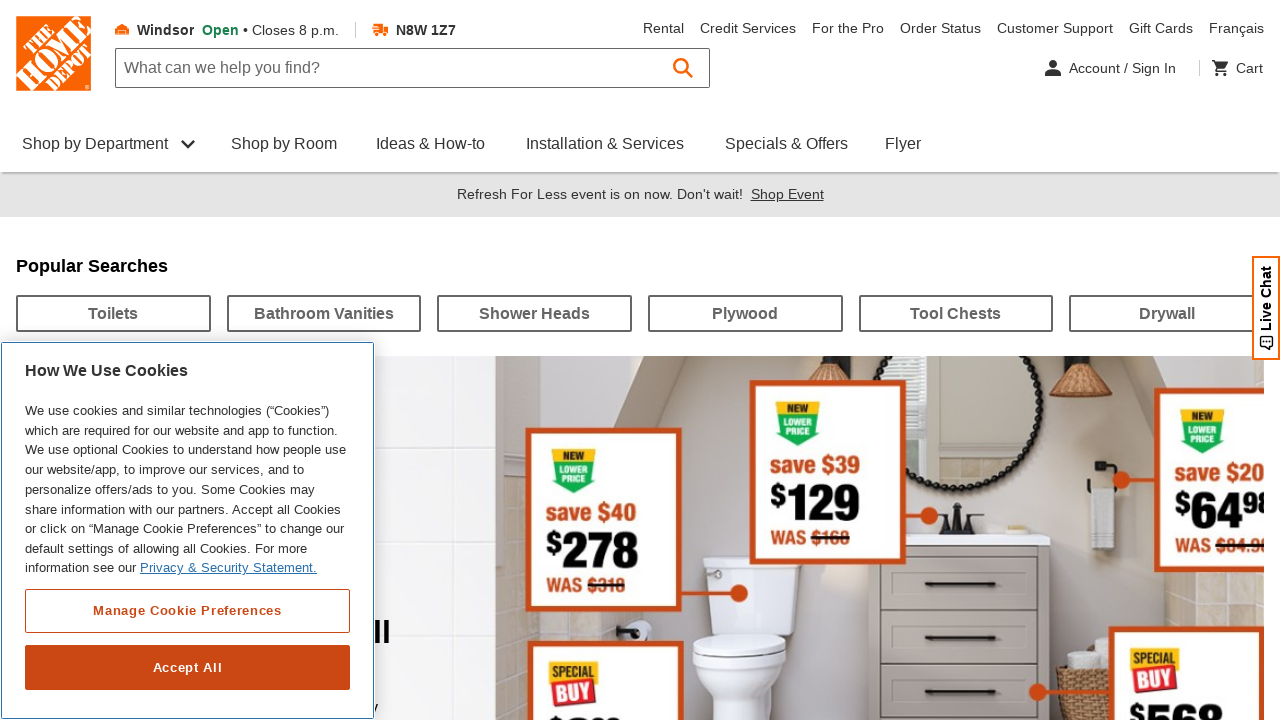

Clicked on store hours/info section at (166, 30) on .acl-store-hours-menu__info-title
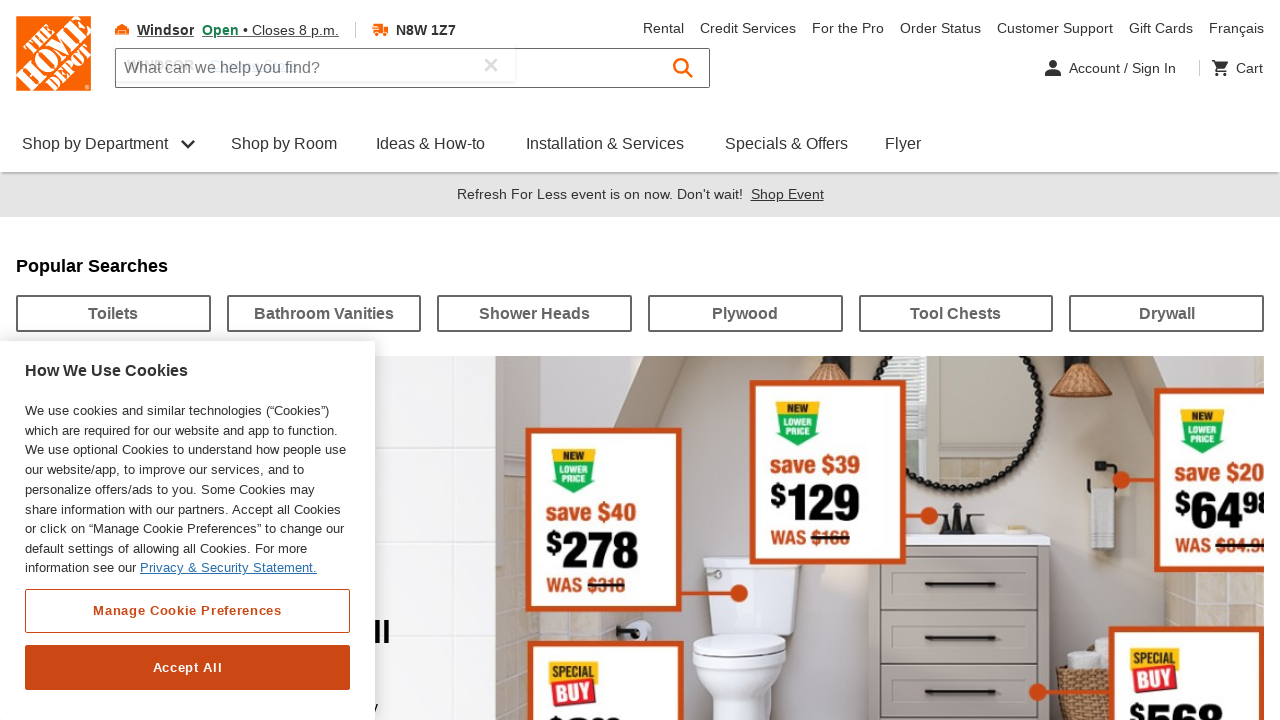

Clicked Change Store link at (254, 64) on text=Change Store
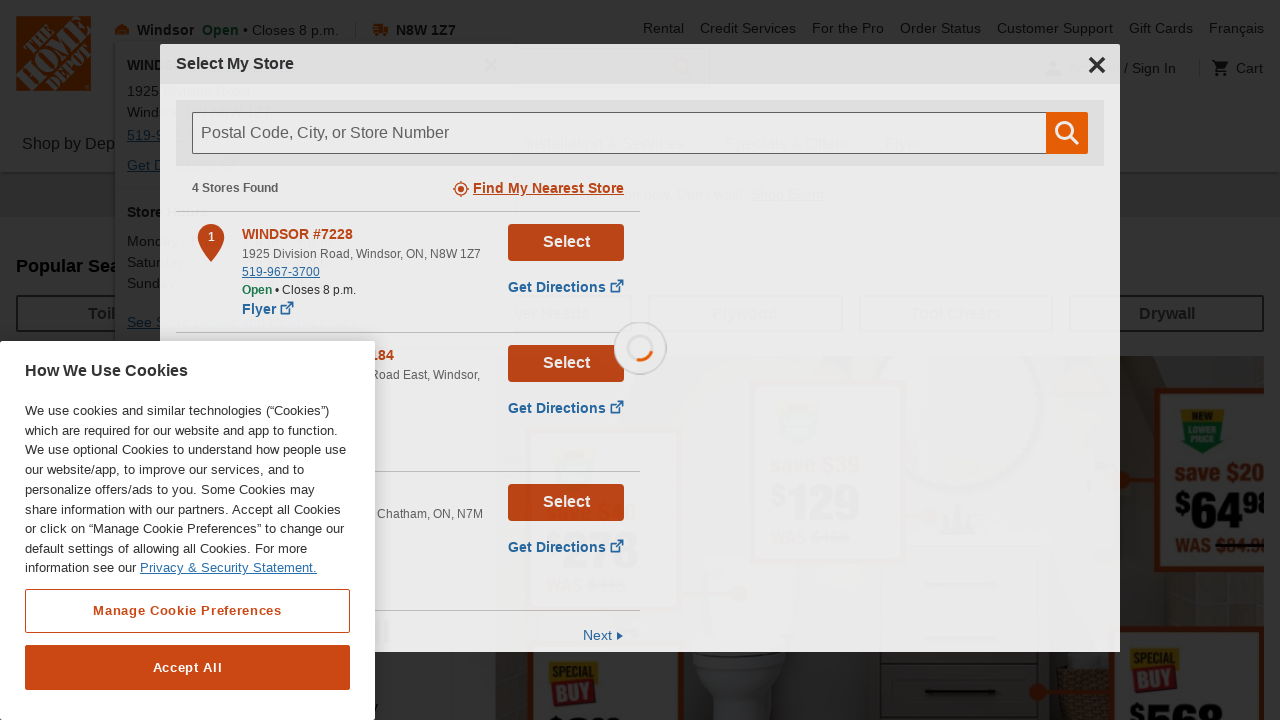

Clicked on location search input at (619, 137) on #default
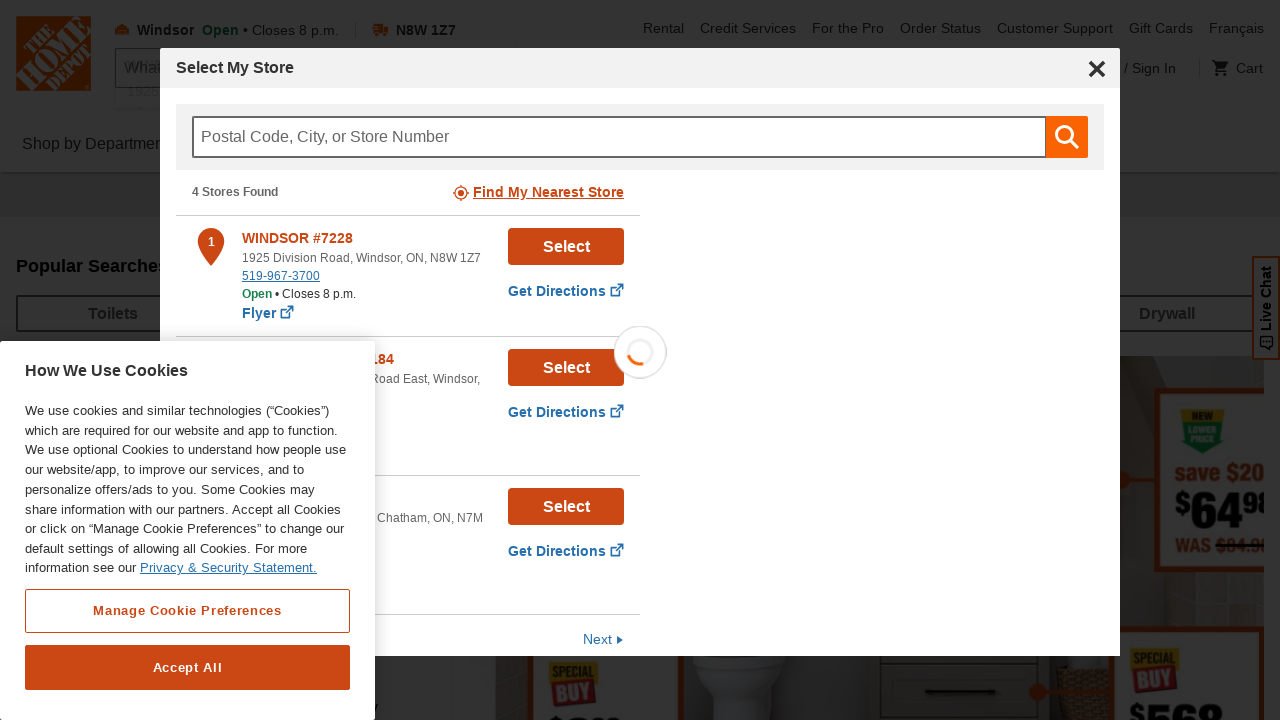

Typed 'calgary' in location search field on #default
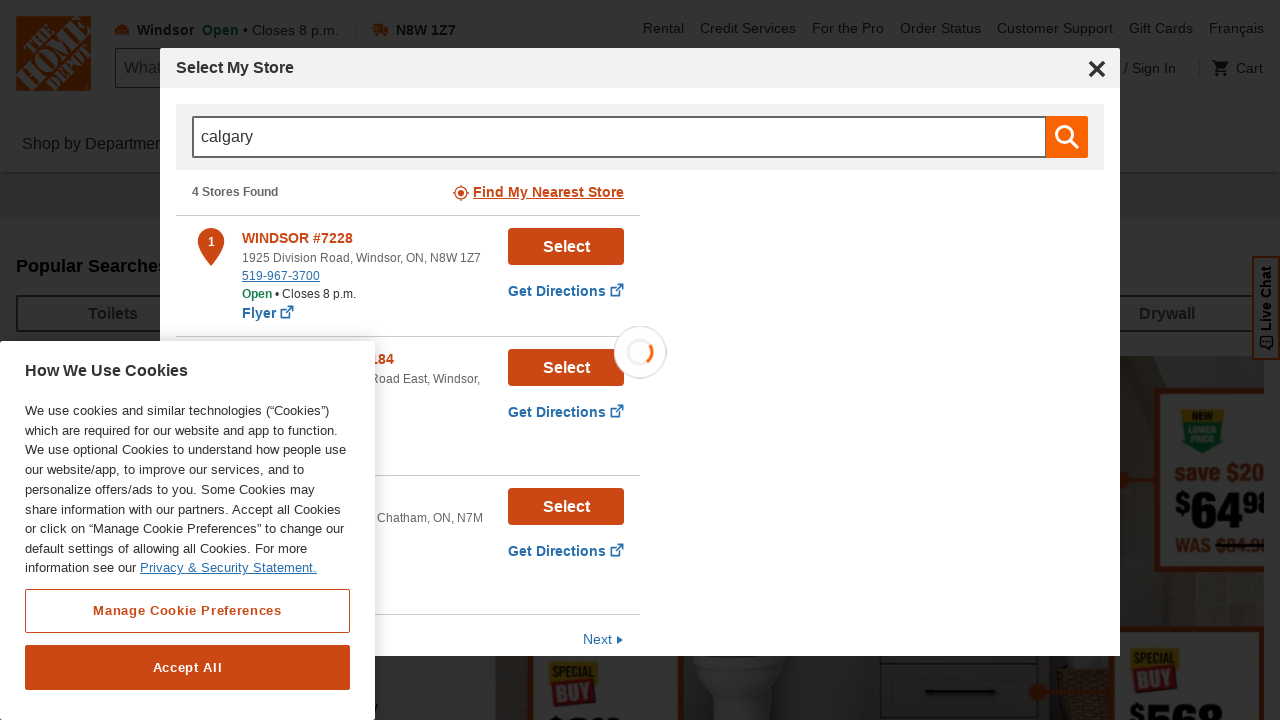

Clicked search button to find Calgary stores at (1067, 137) on .hdca-input-group__action-button-icon > svg
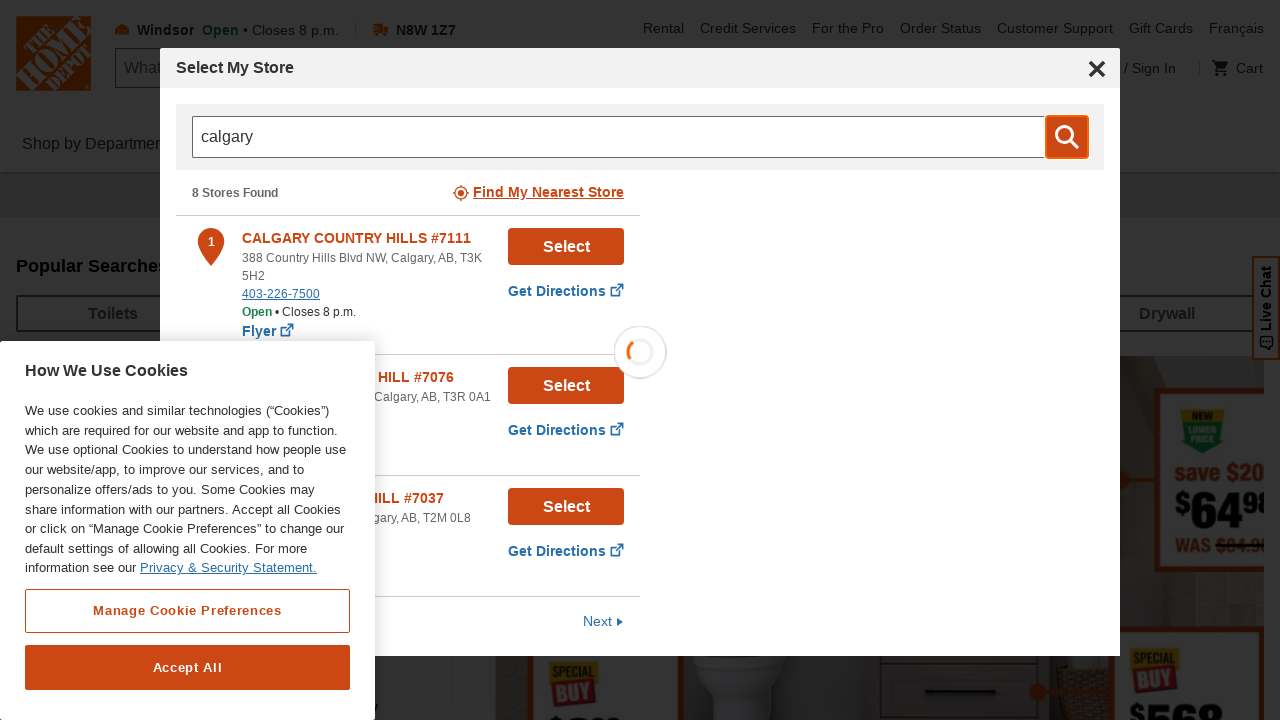

Store list loaded with Calgary locations
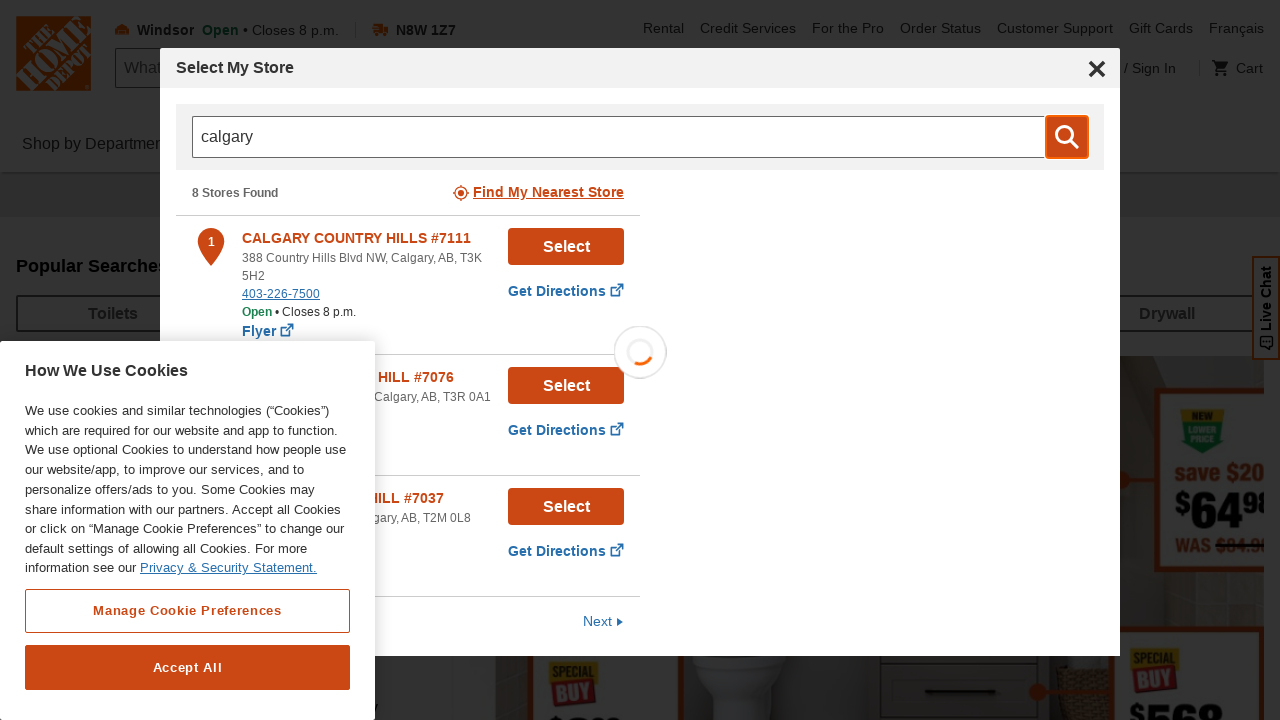

Selected first Calgary store from the list at (566, 246) on .hdca-store-list-item:nth-child(1) .acl-button--theme--primary > .acl-button__la
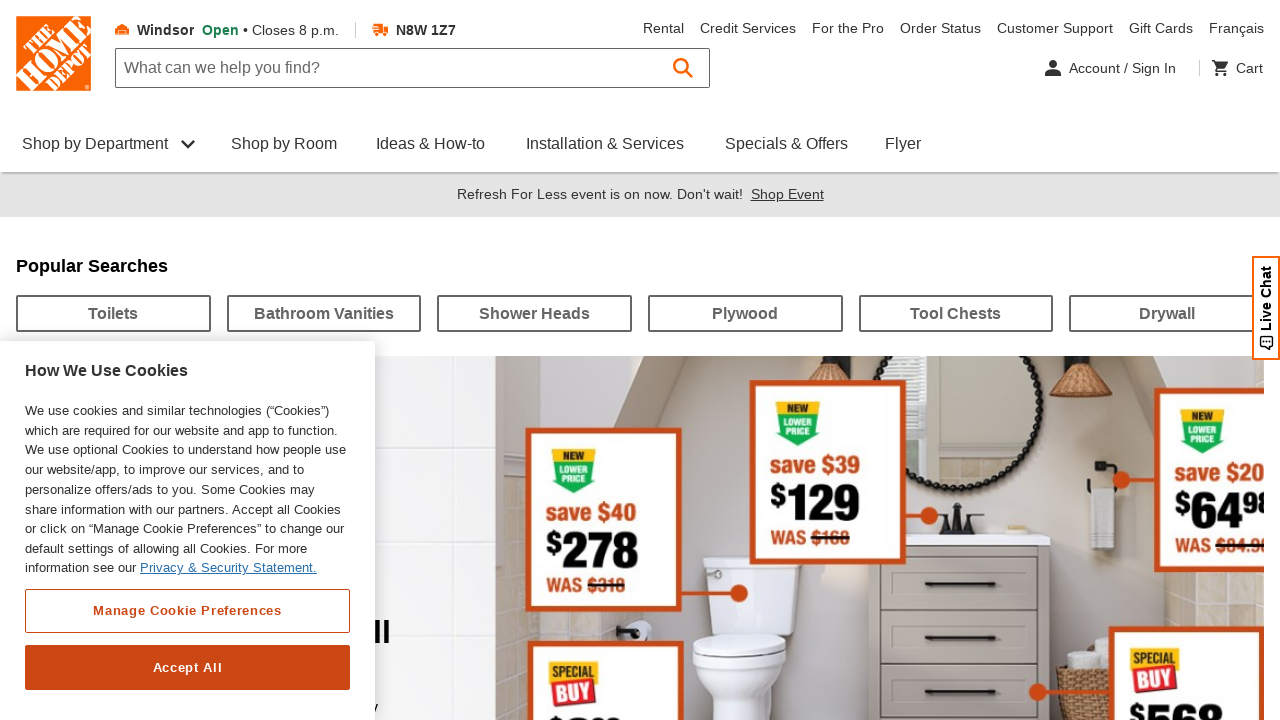

Clicked on store hours/info section to verify store change at (210, 30) on .acl-store-hours-menu__info-title
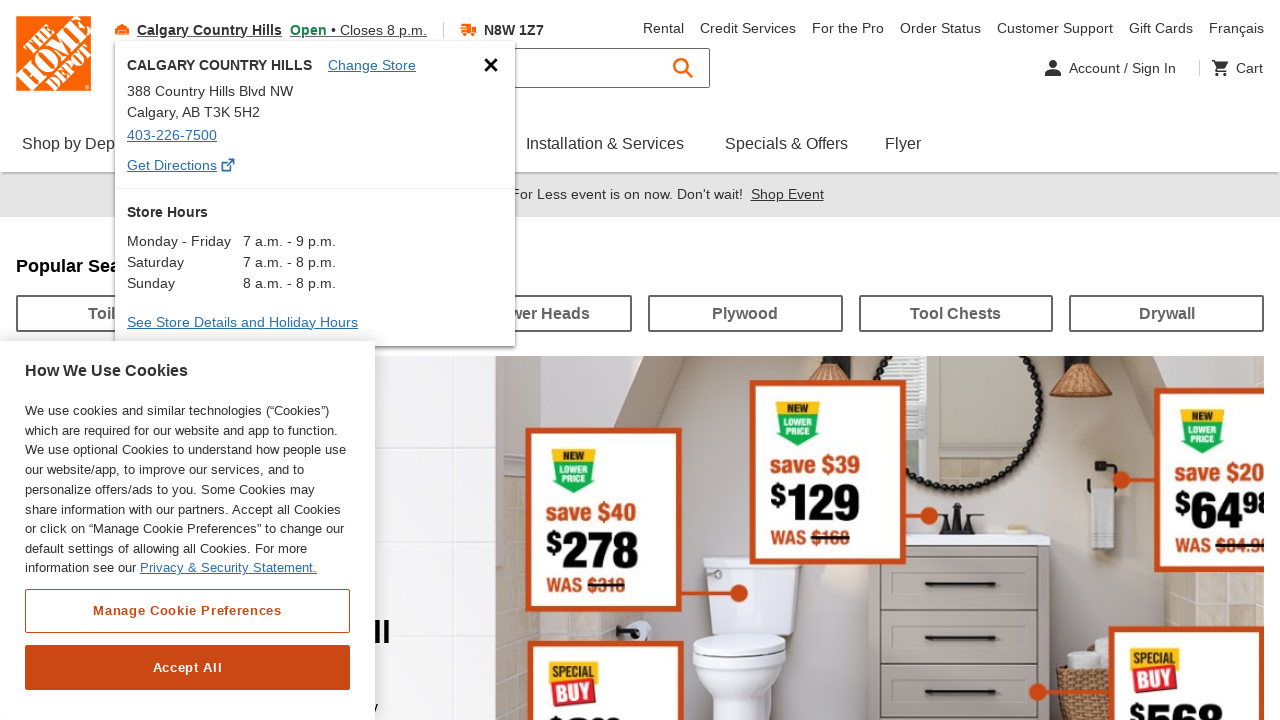

Store information displayed confirming Calgary store selection
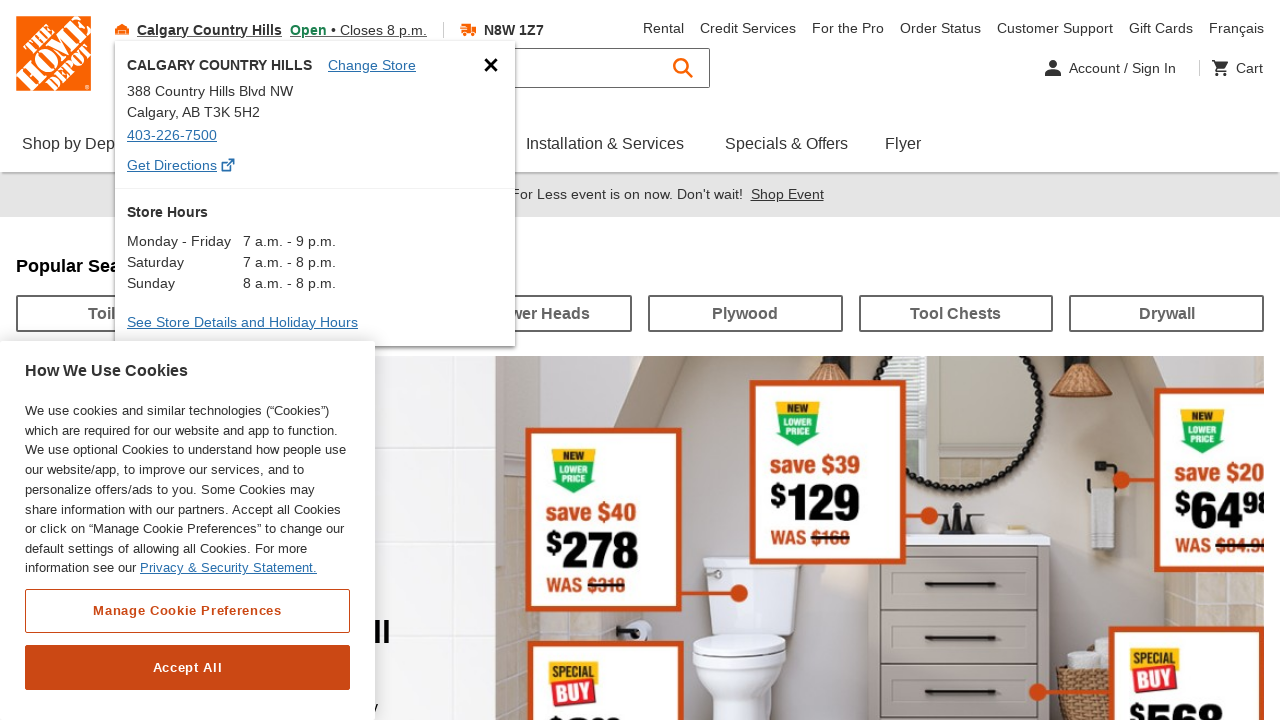

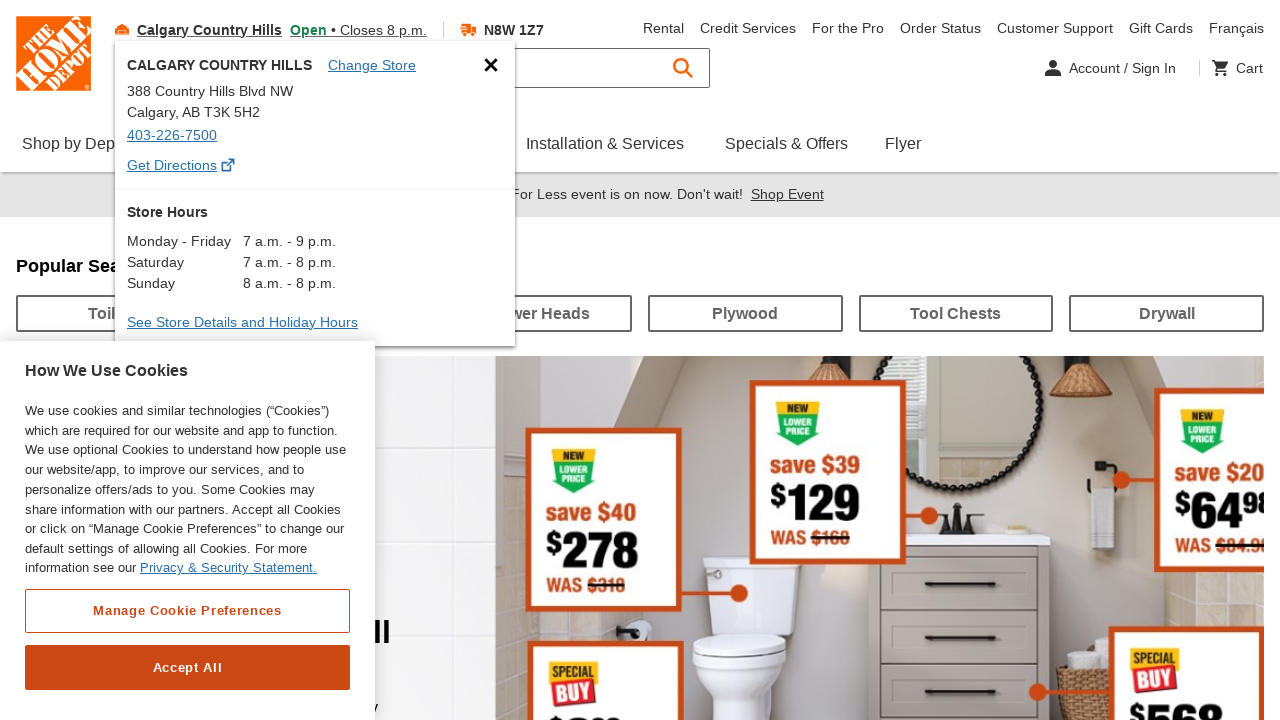